Navigates to the Time and Date world clock page and verifies that the world clock table with city information is displayed and accessible.

Starting URL: https://www.timeanddate.com/worldclock/

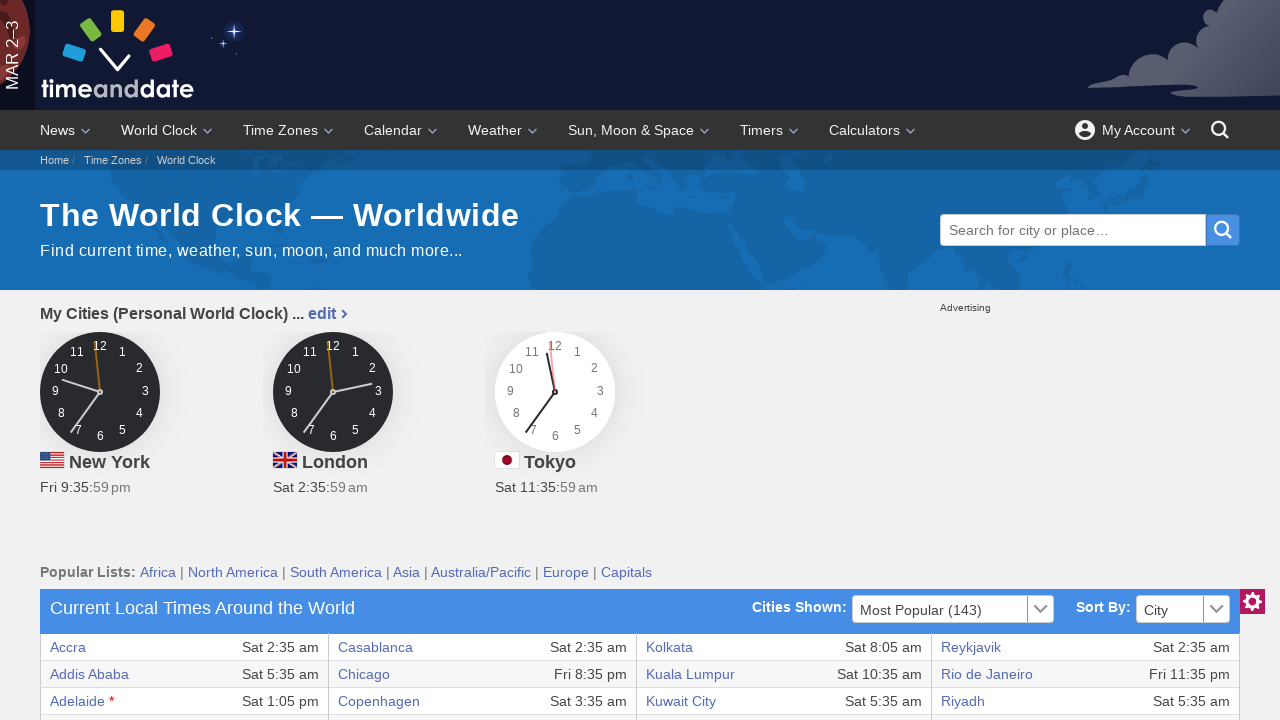

Set viewport size to 1920x1080
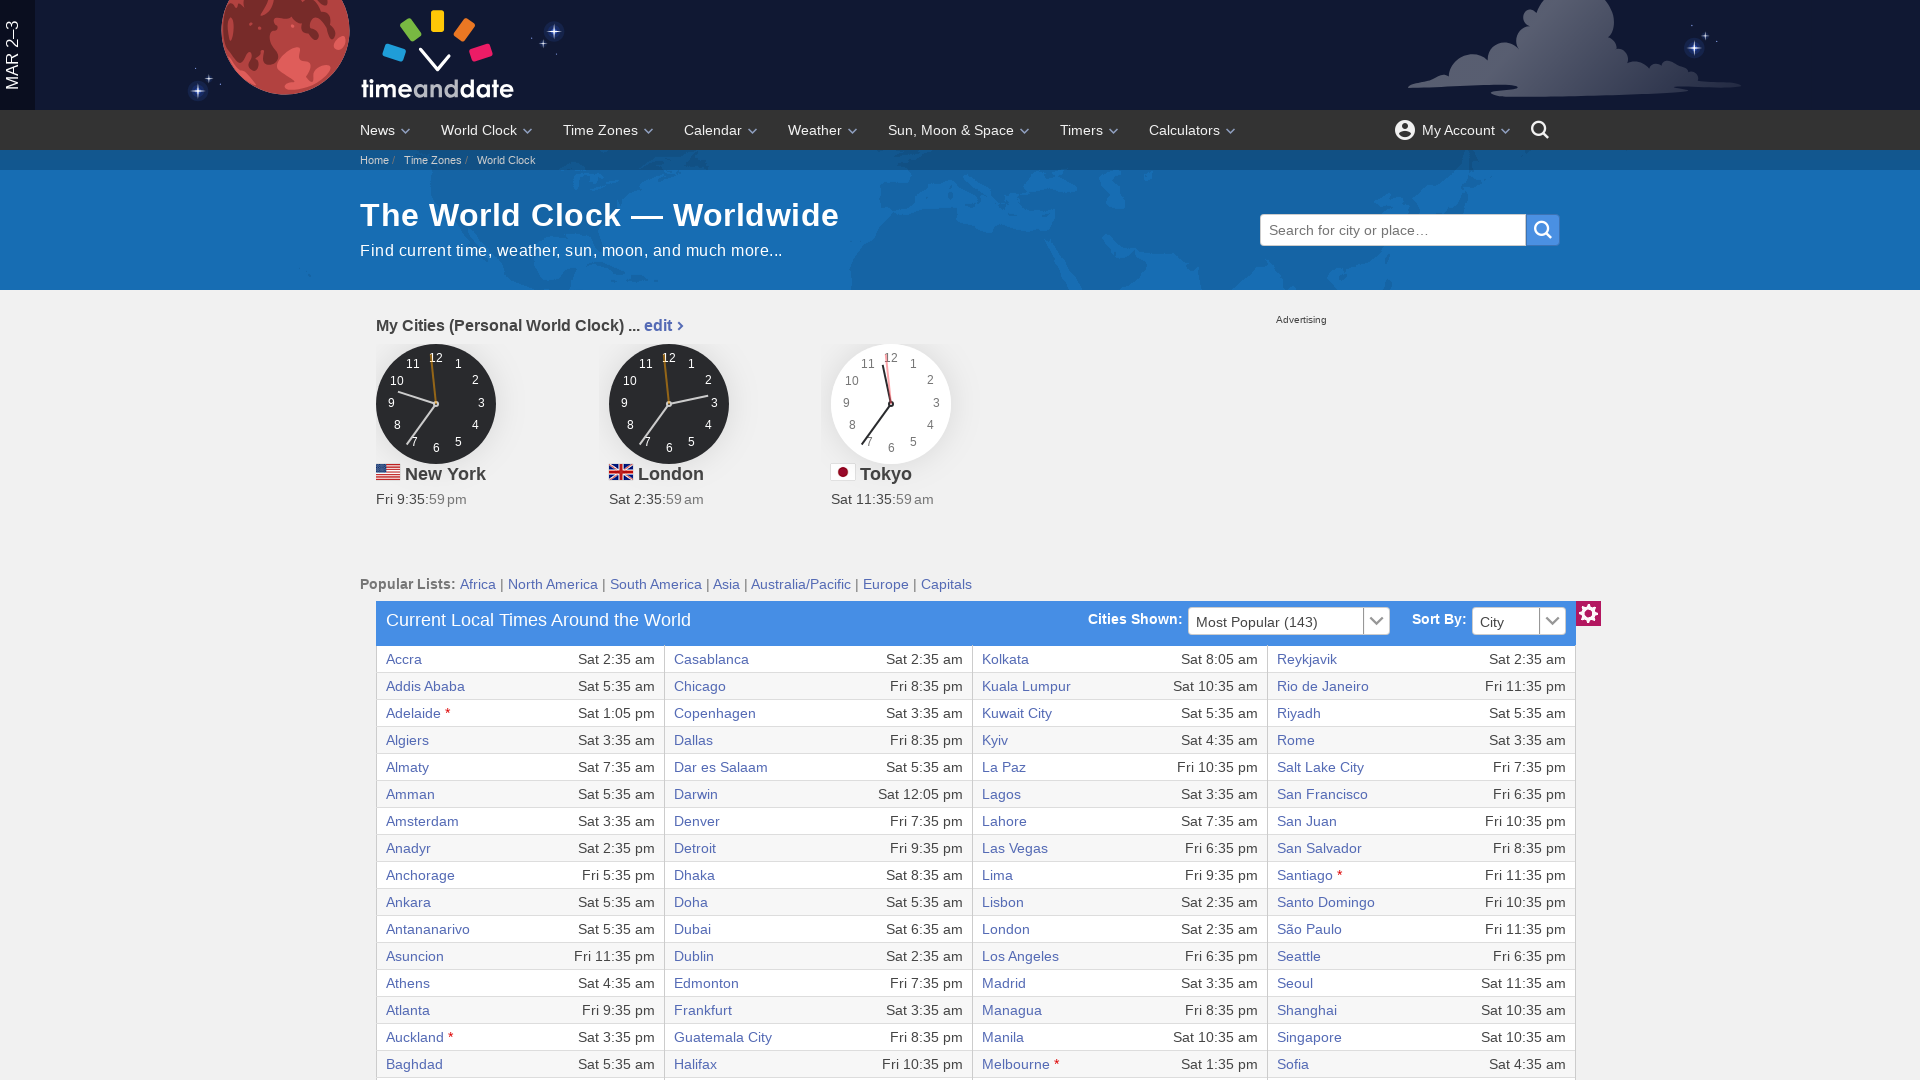

World clock table body rows loaded
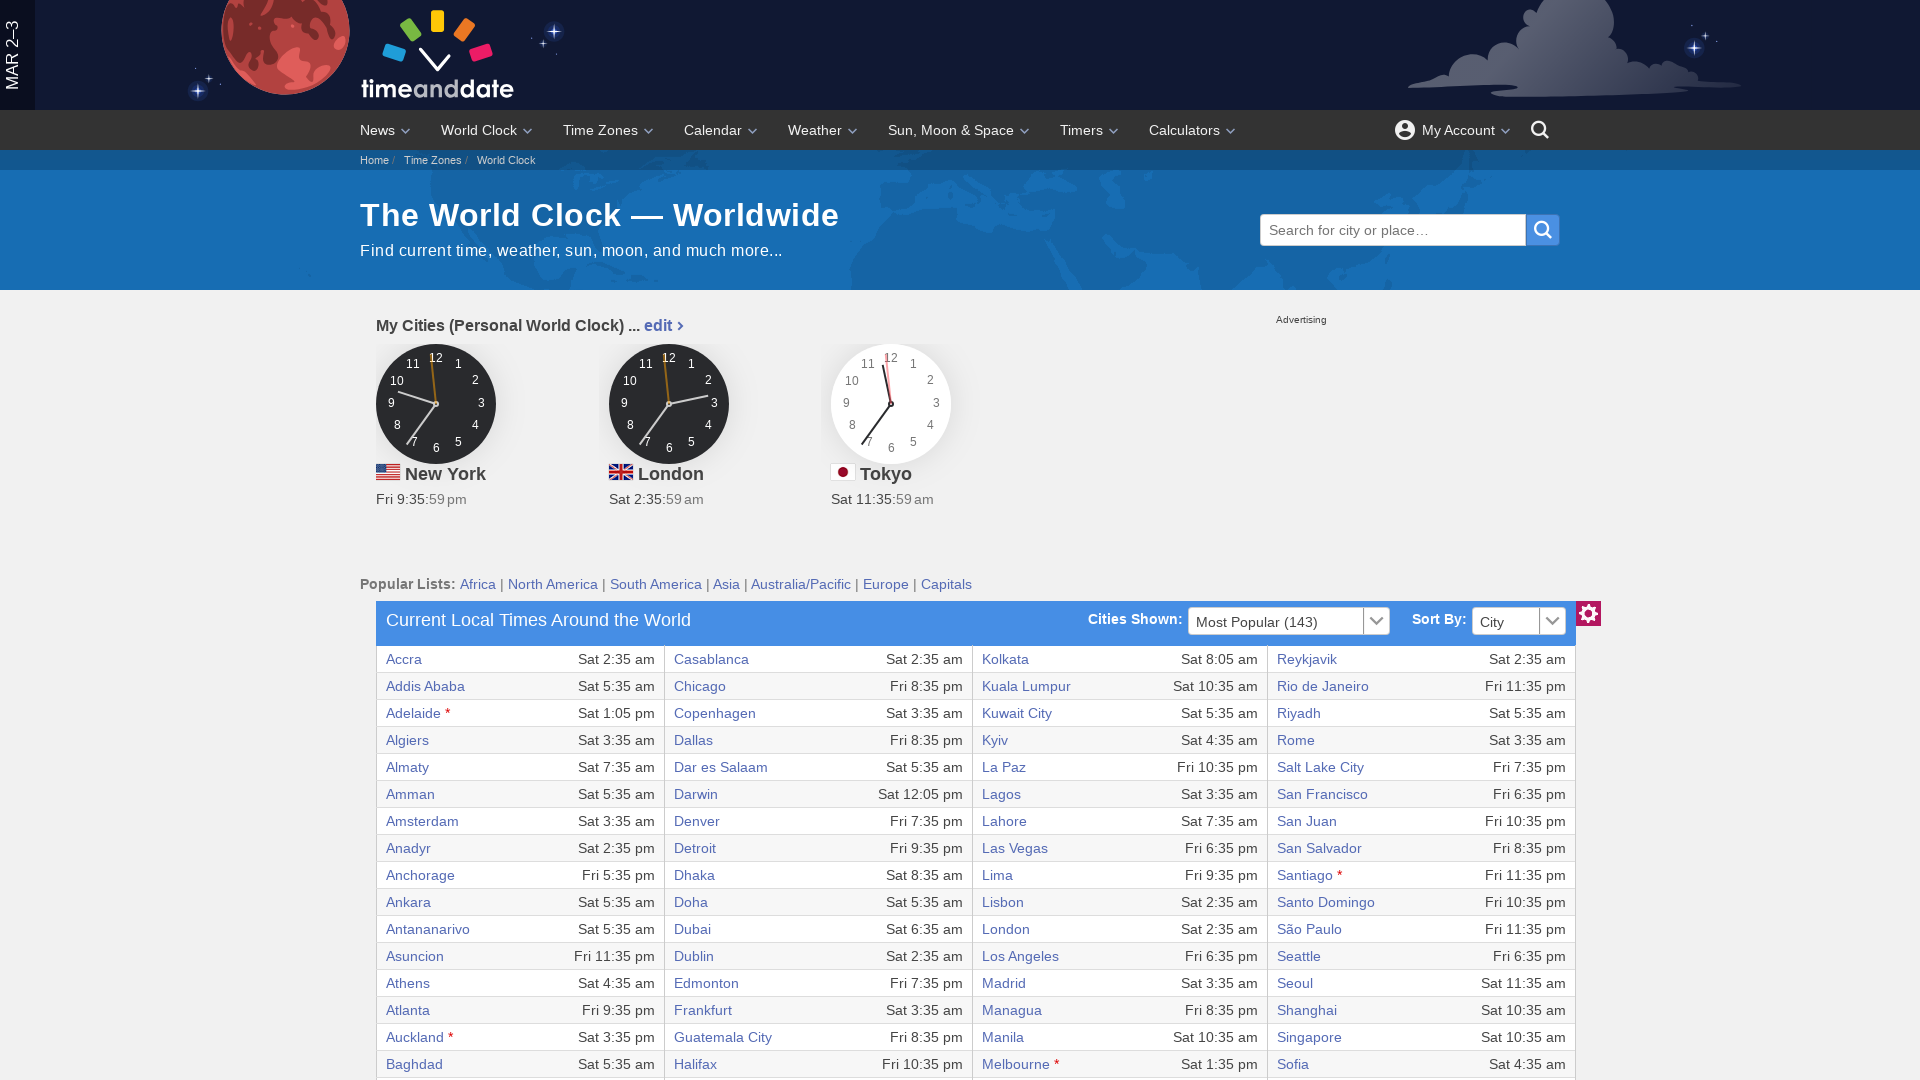

First column element of world clock table verified as accessible
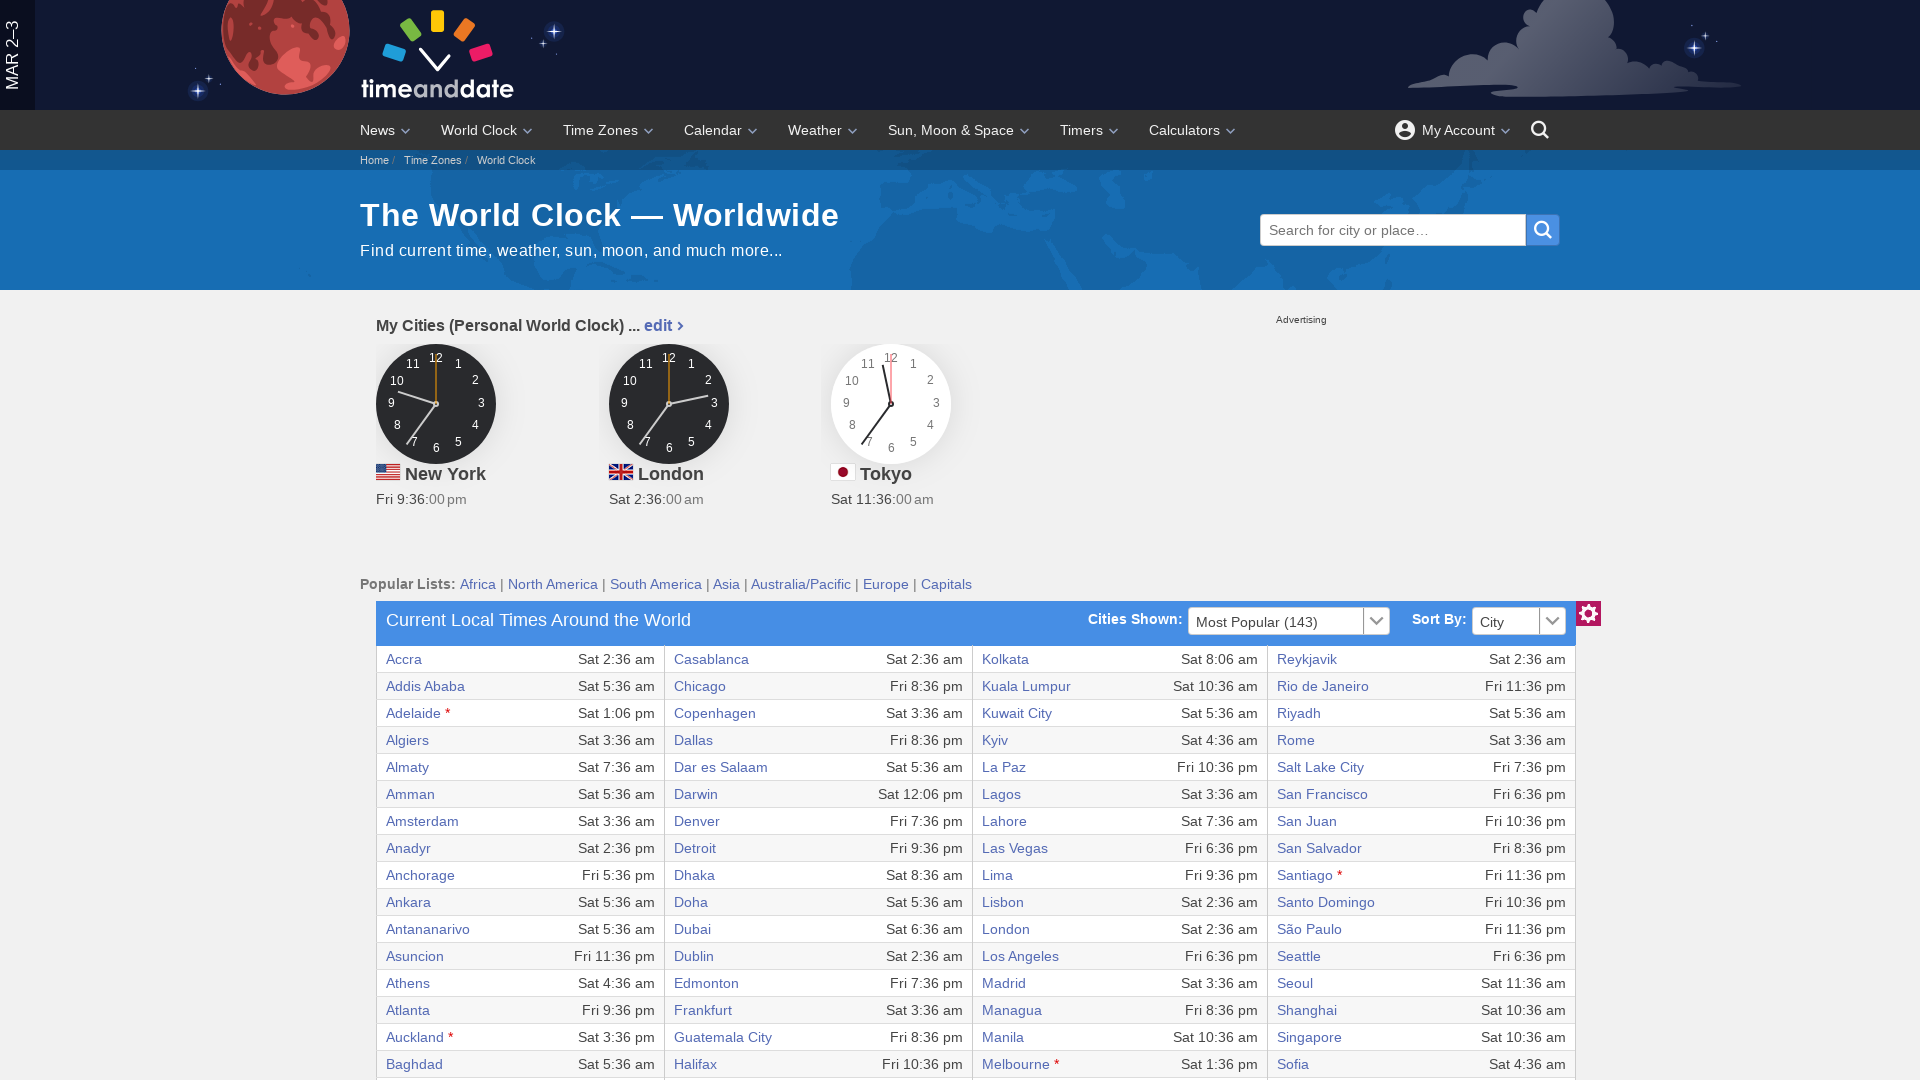

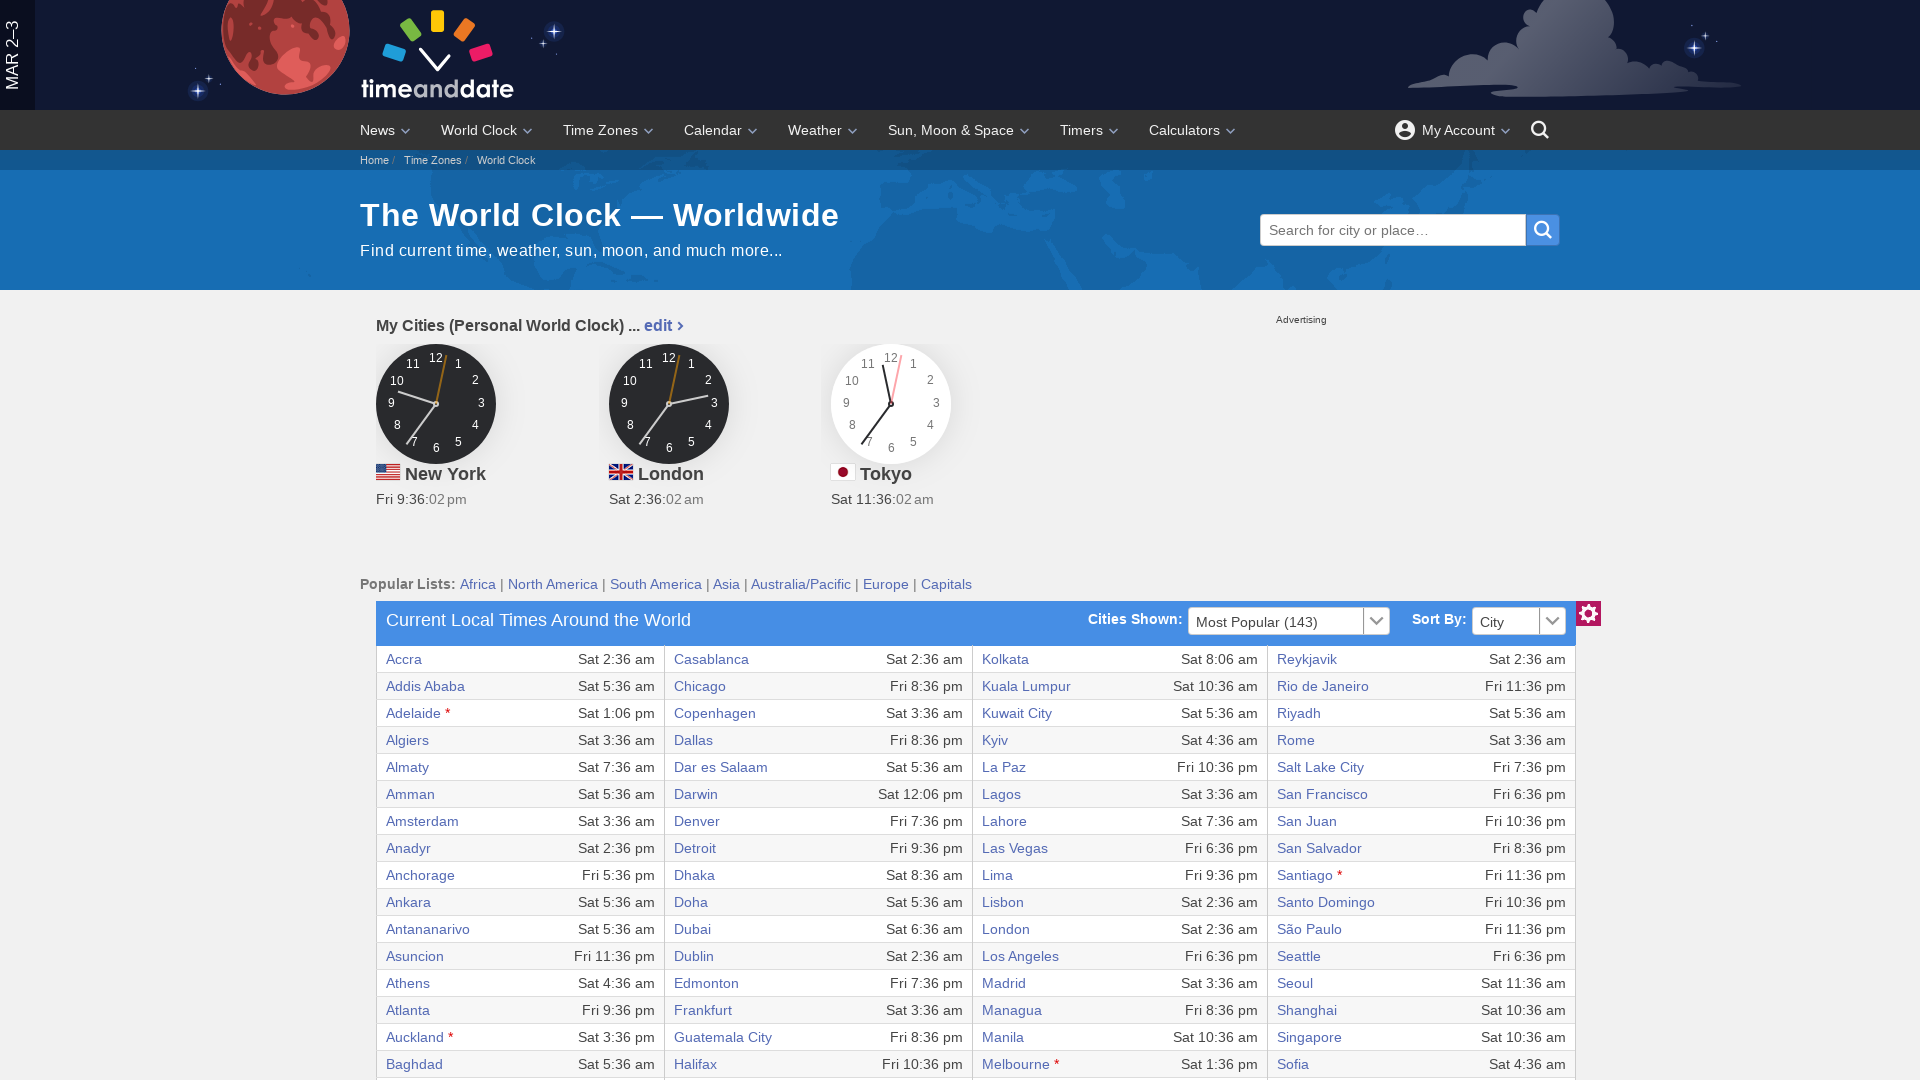